Tests that a todo item is removed if an empty text string is entered while editing

Starting URL: https://demo.playwright.dev/todomvc

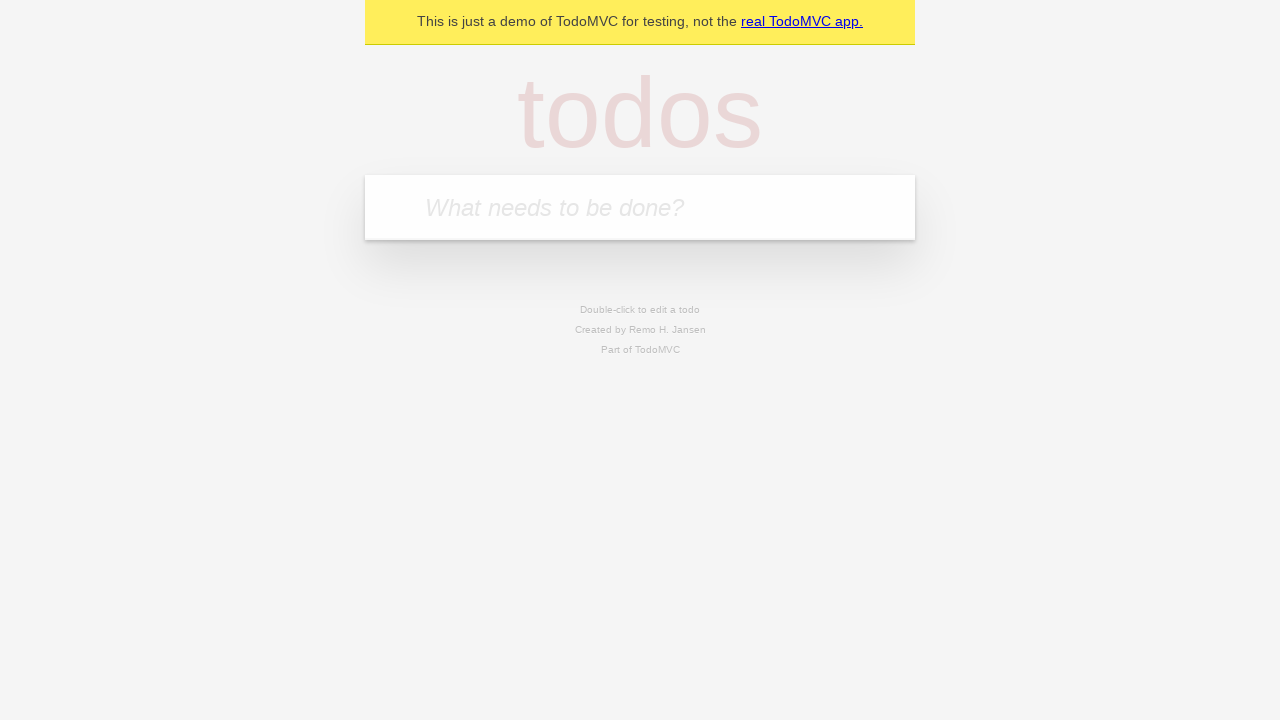

Filled new todo field with 'buy some cheese' on internal:attr=[placeholder="What needs to be done?"i]
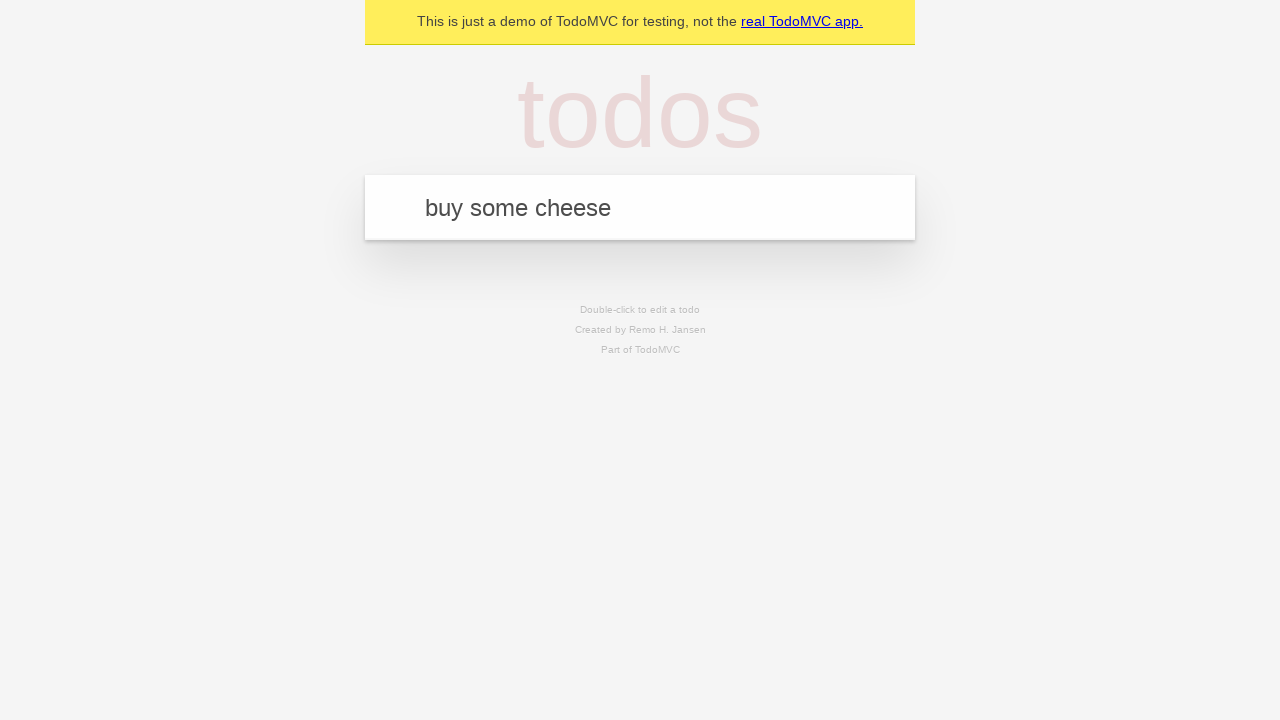

Pressed Enter to add 'buy some cheese' todo on internal:attr=[placeholder="What needs to be done?"i]
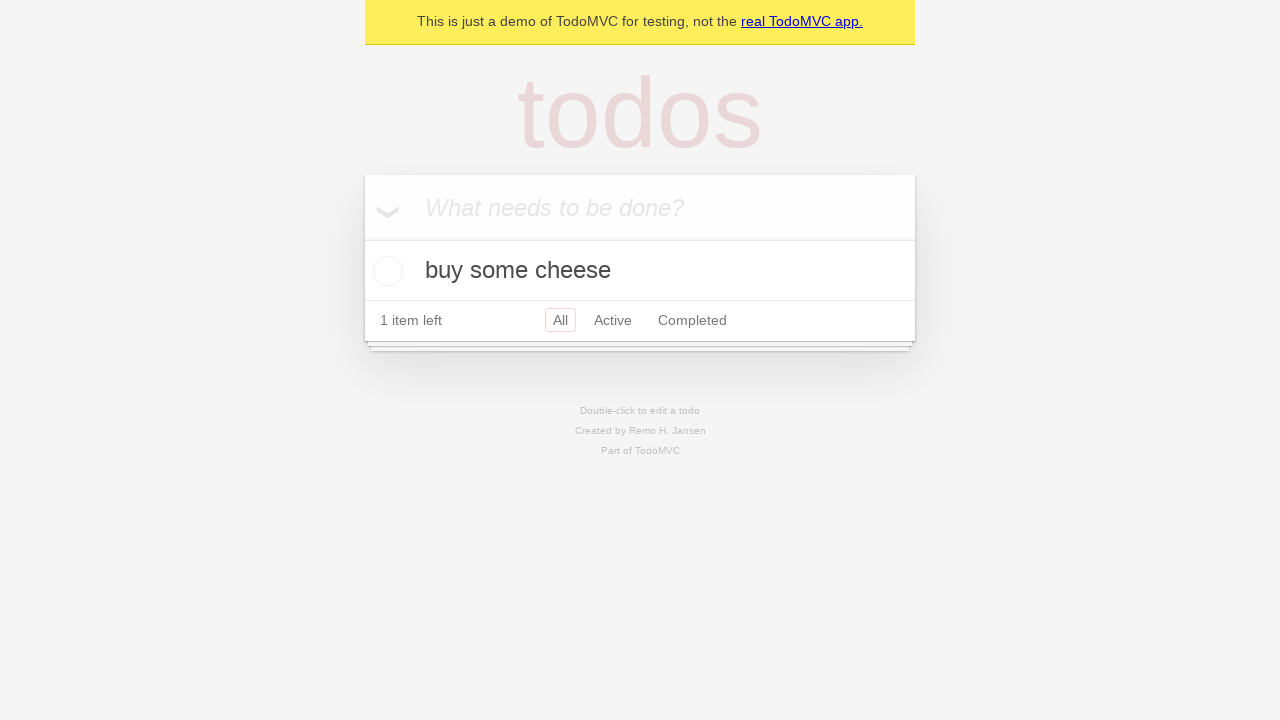

Filled new todo field with 'feed the cat' on internal:attr=[placeholder="What needs to be done?"i]
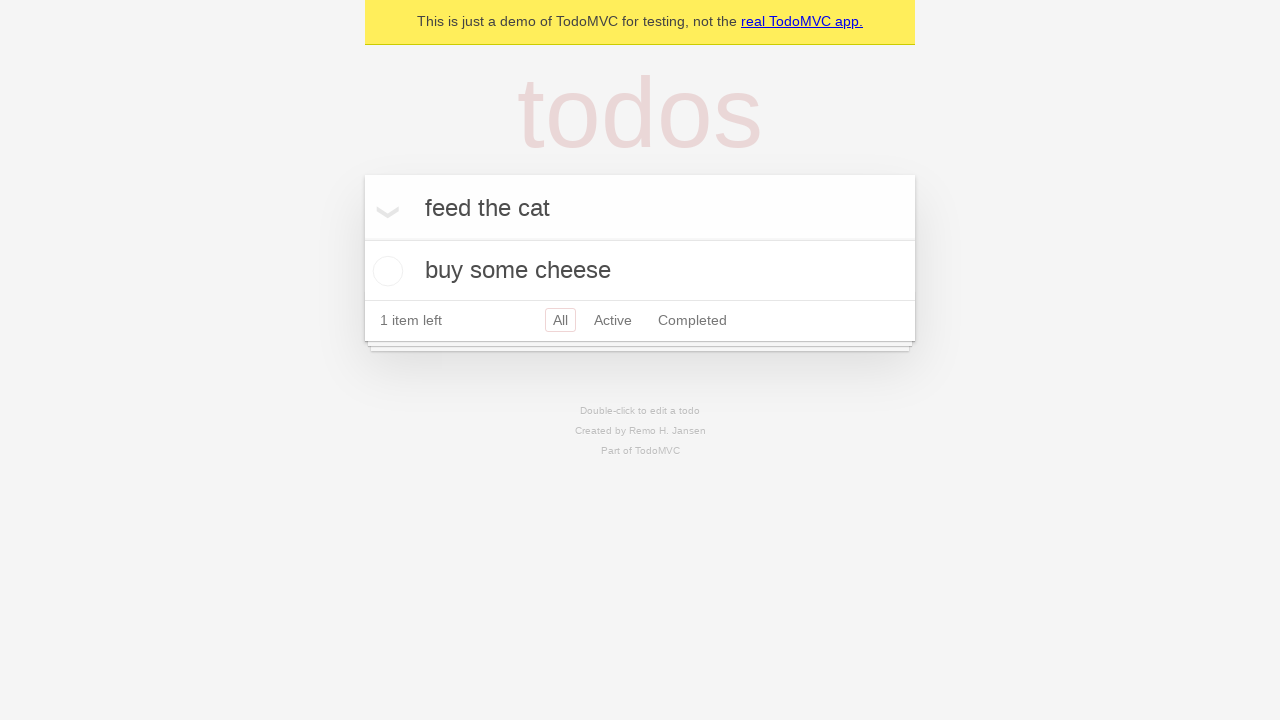

Pressed Enter to add 'feed the cat' todo on internal:attr=[placeholder="What needs to be done?"i]
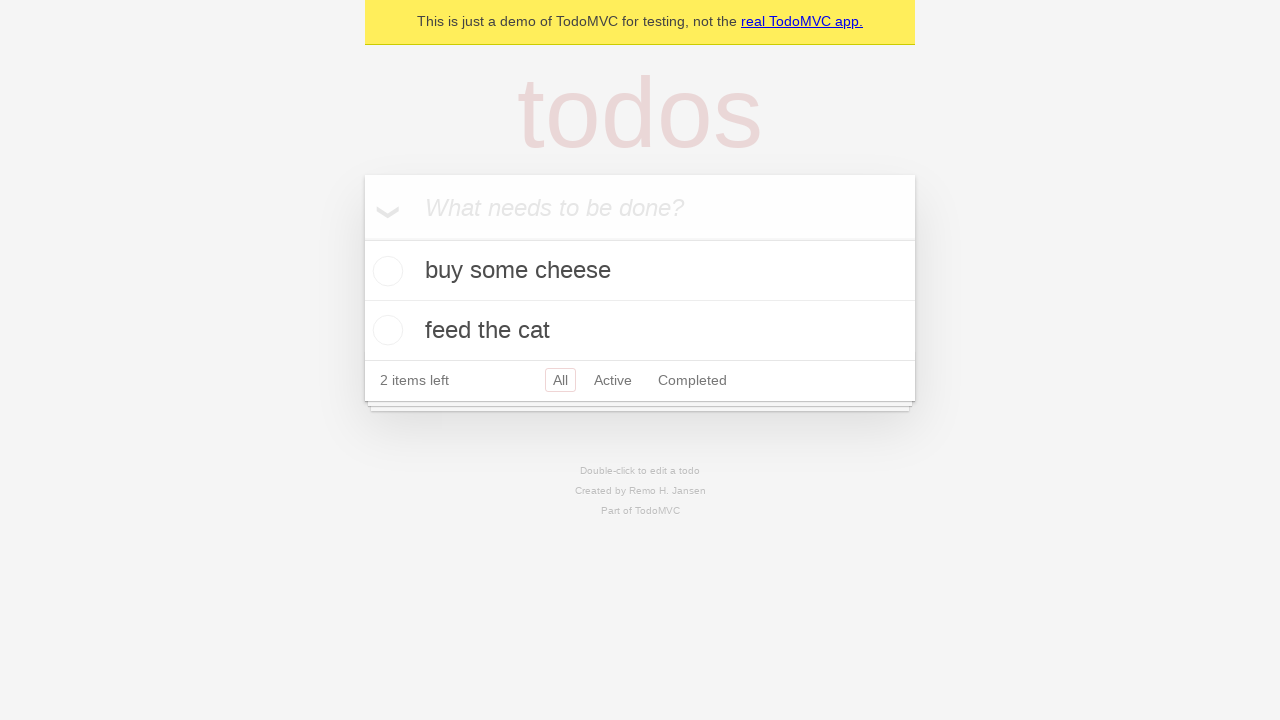

Filled new todo field with 'book a doctors appointment' on internal:attr=[placeholder="What needs to be done?"i]
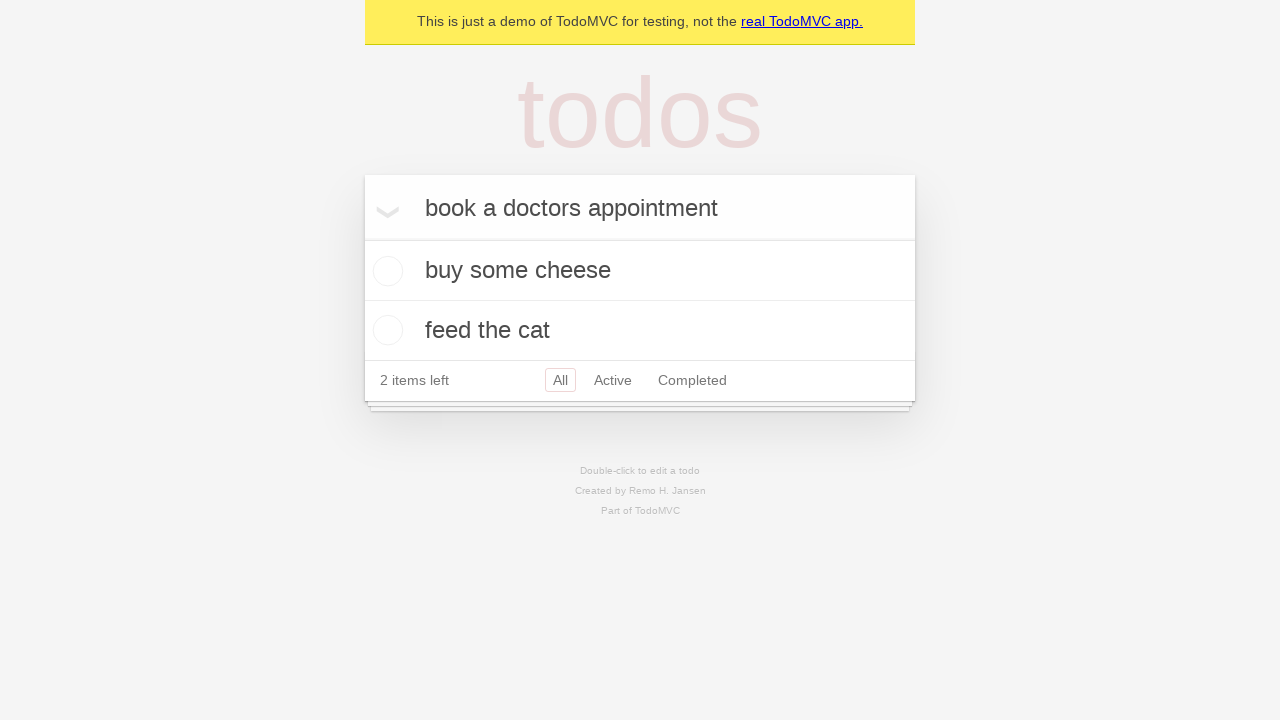

Pressed Enter to add 'book a doctors appointment' todo on internal:attr=[placeholder="What needs to be done?"i]
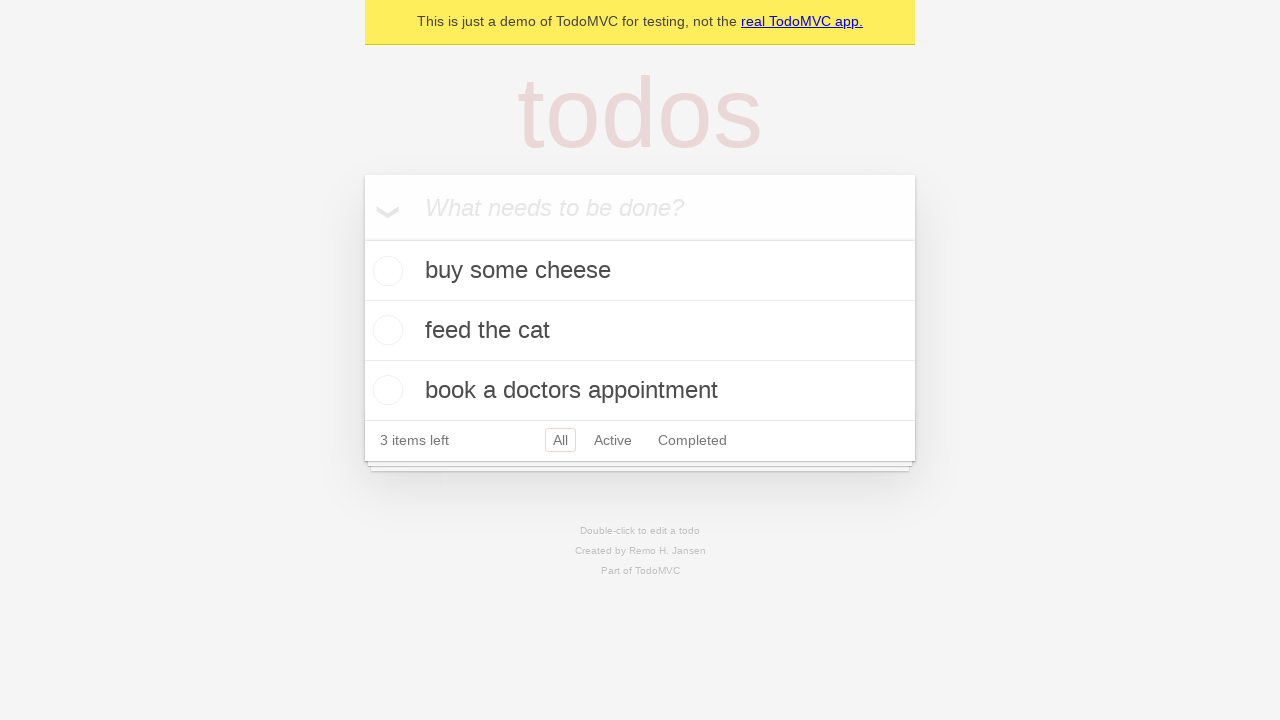

Located all todo items
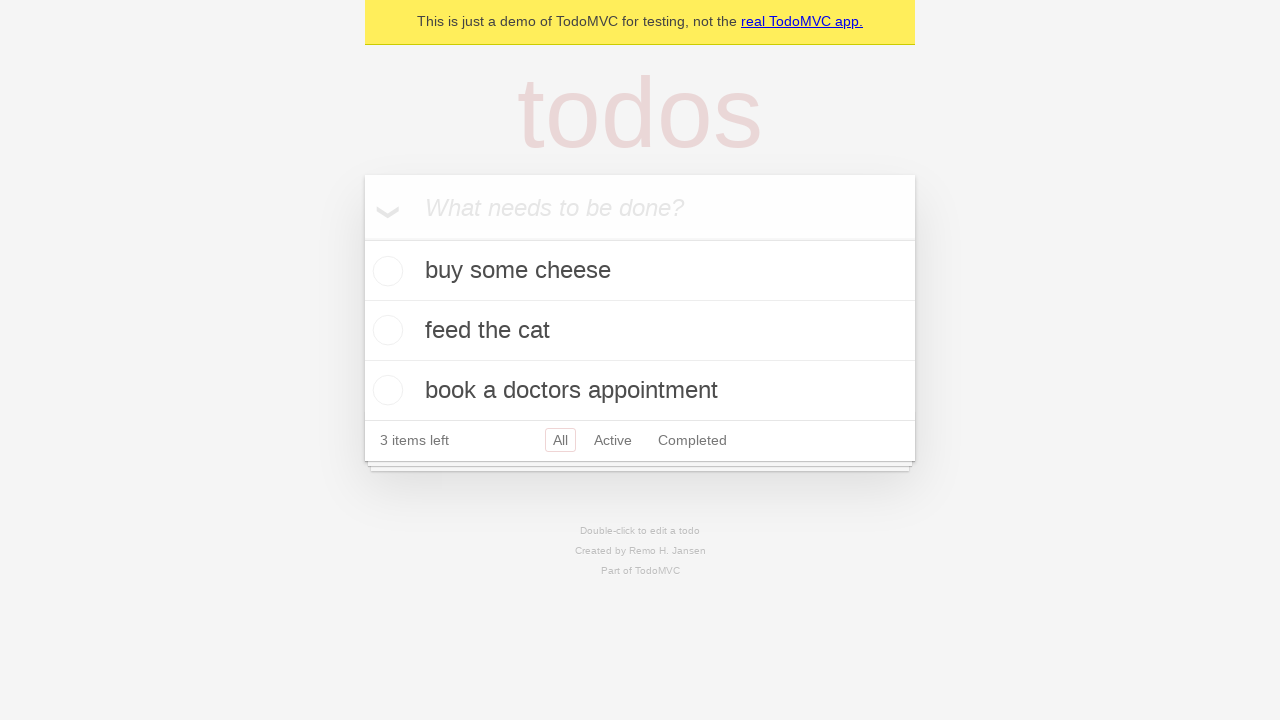

Double-clicked second todo item to enter edit mode at (640, 331) on internal:testid=[data-testid="todo-item"s] >> nth=1
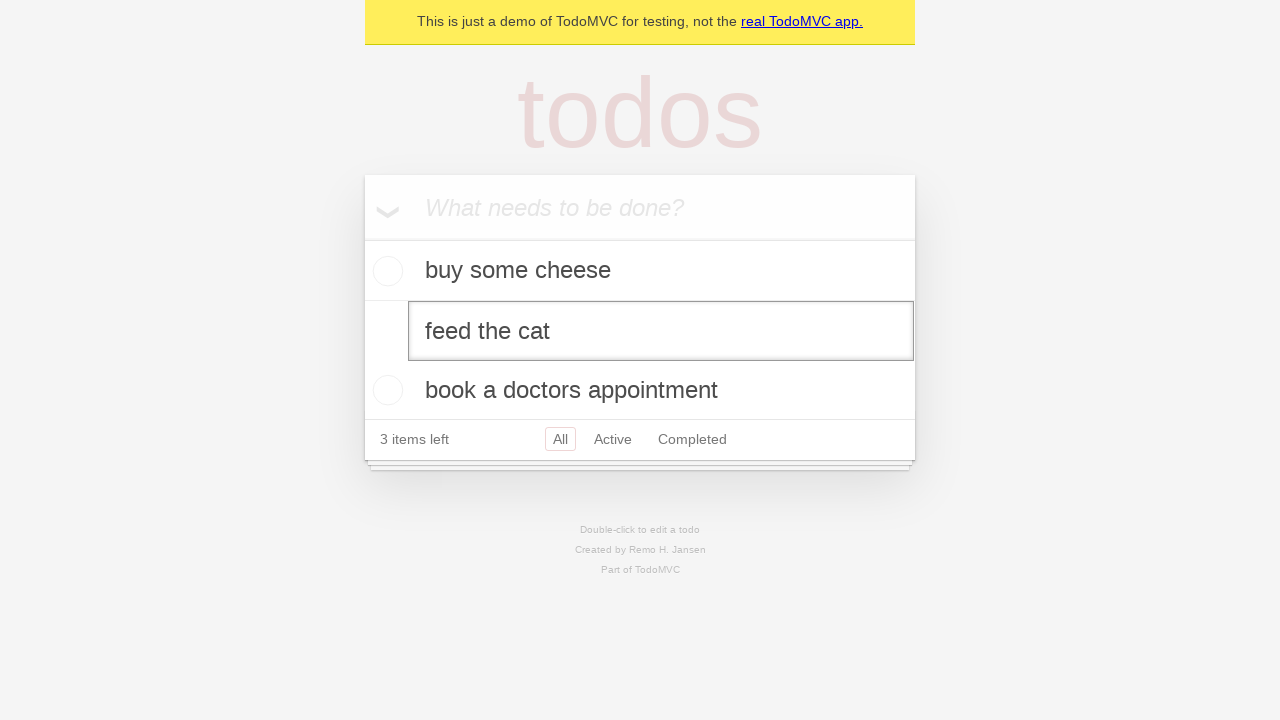

Cleared the edit textbox by filling with empty string on internal:testid=[data-testid="todo-item"s] >> nth=1 >> internal:role=textbox[nam
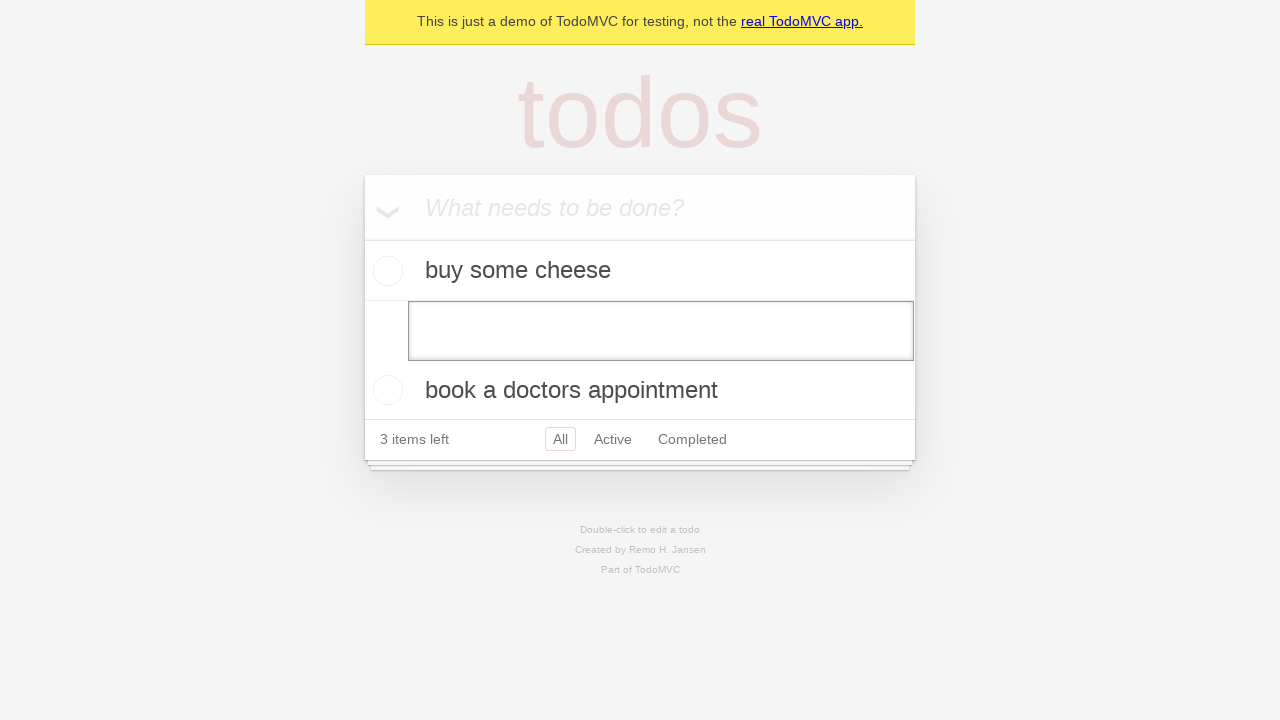

Pressed Enter to submit empty text, removing the todo item on internal:testid=[data-testid="todo-item"s] >> nth=1 >> internal:role=textbox[nam
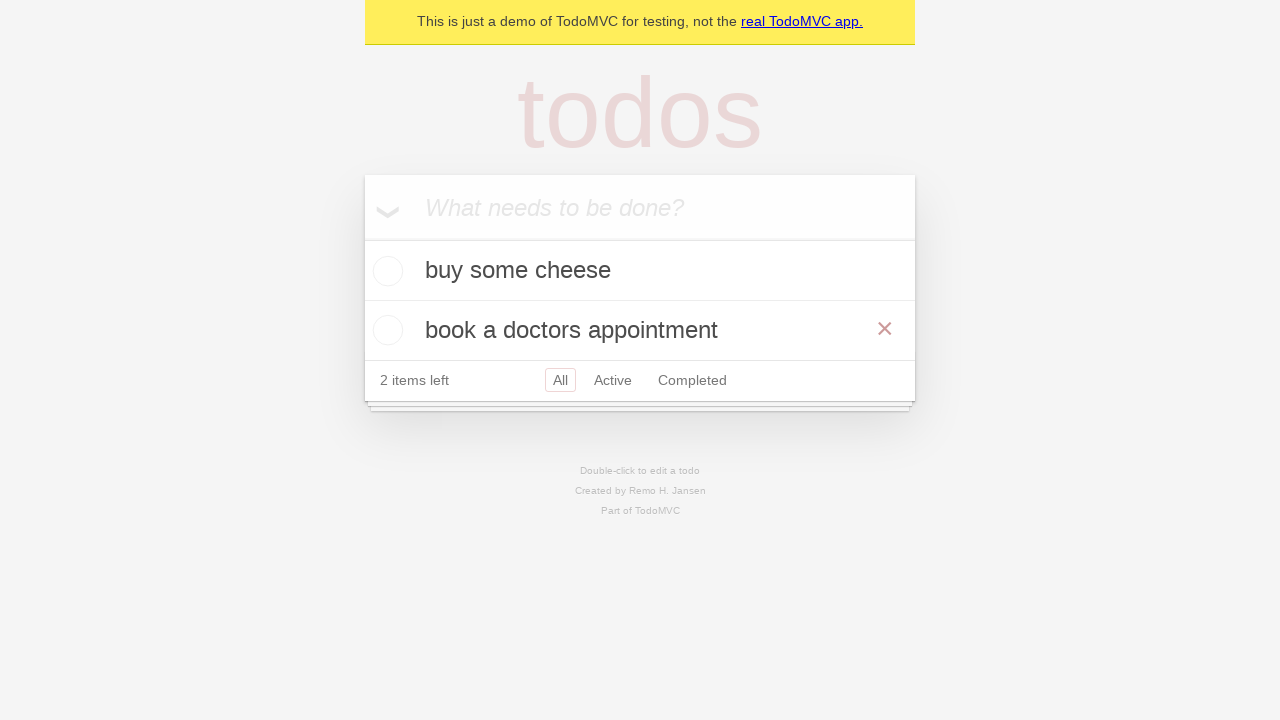

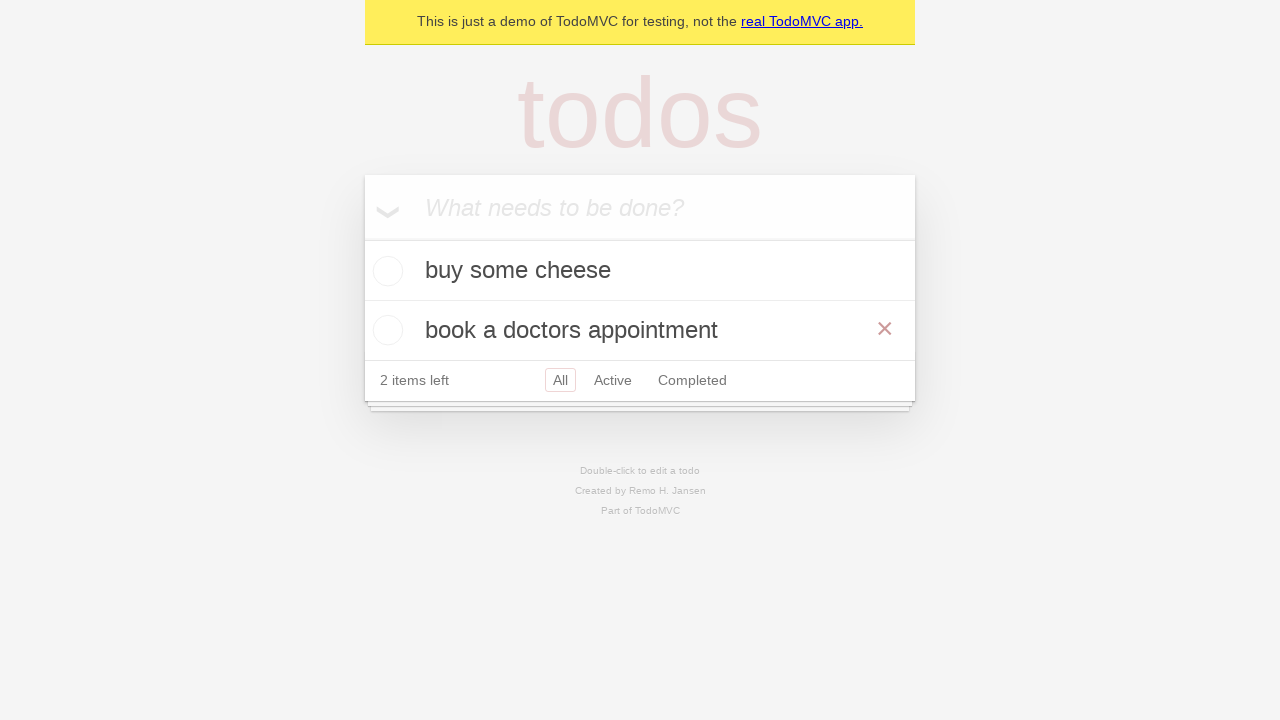